Tests checkbox functionality by selecting the first three checkboxes, then deselecting any that are still selected

Starting URL: https://testautomationpractice.blogspot.com/

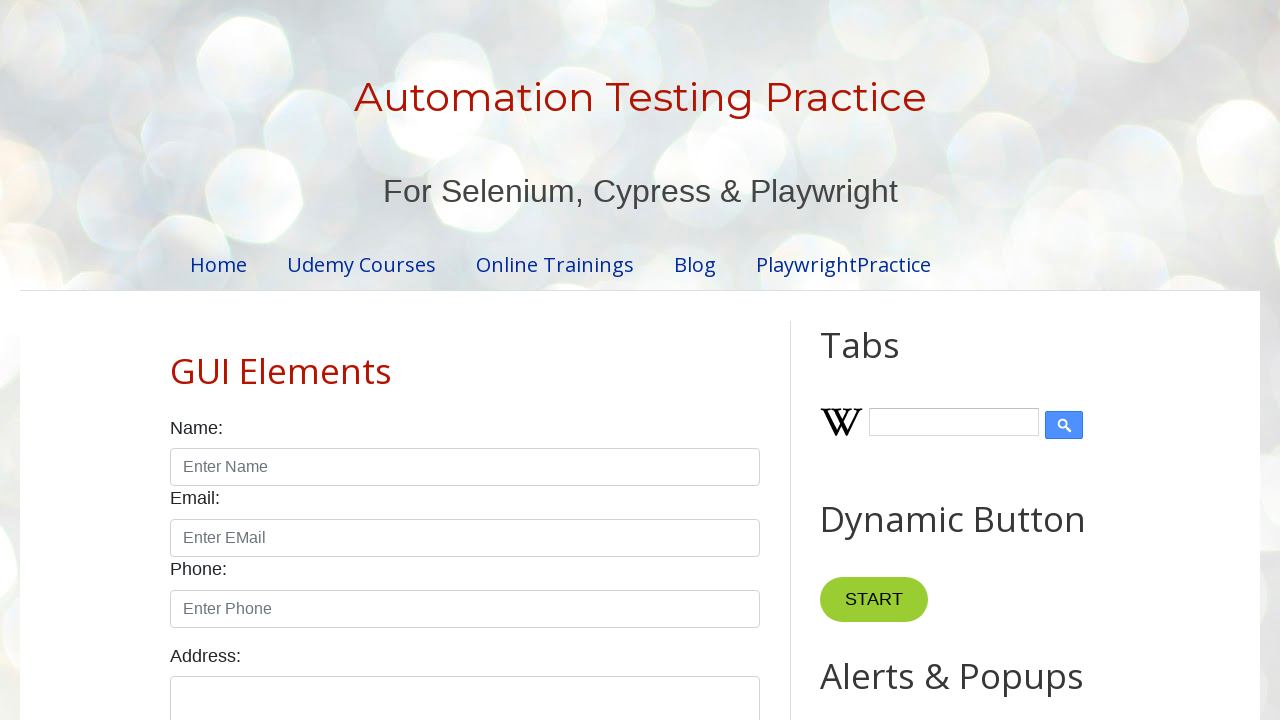

Located all checkboxes with form-check-input class
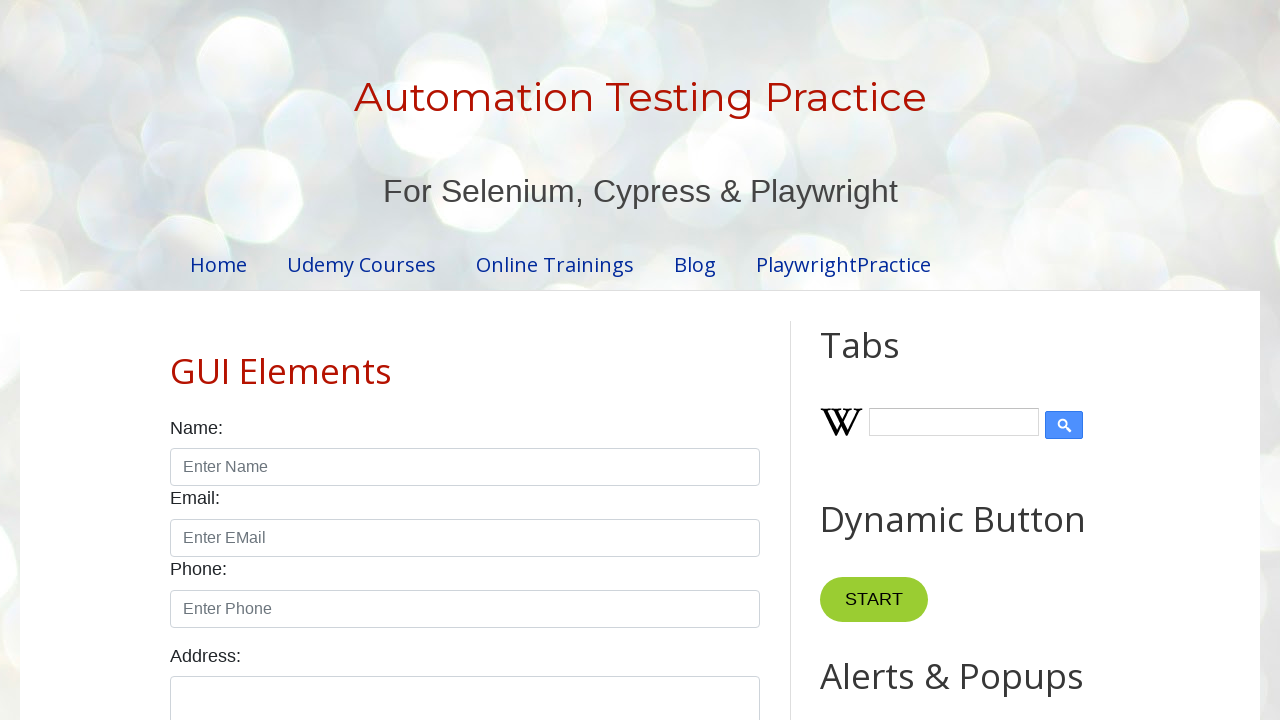

Waited for first checkbox to be available
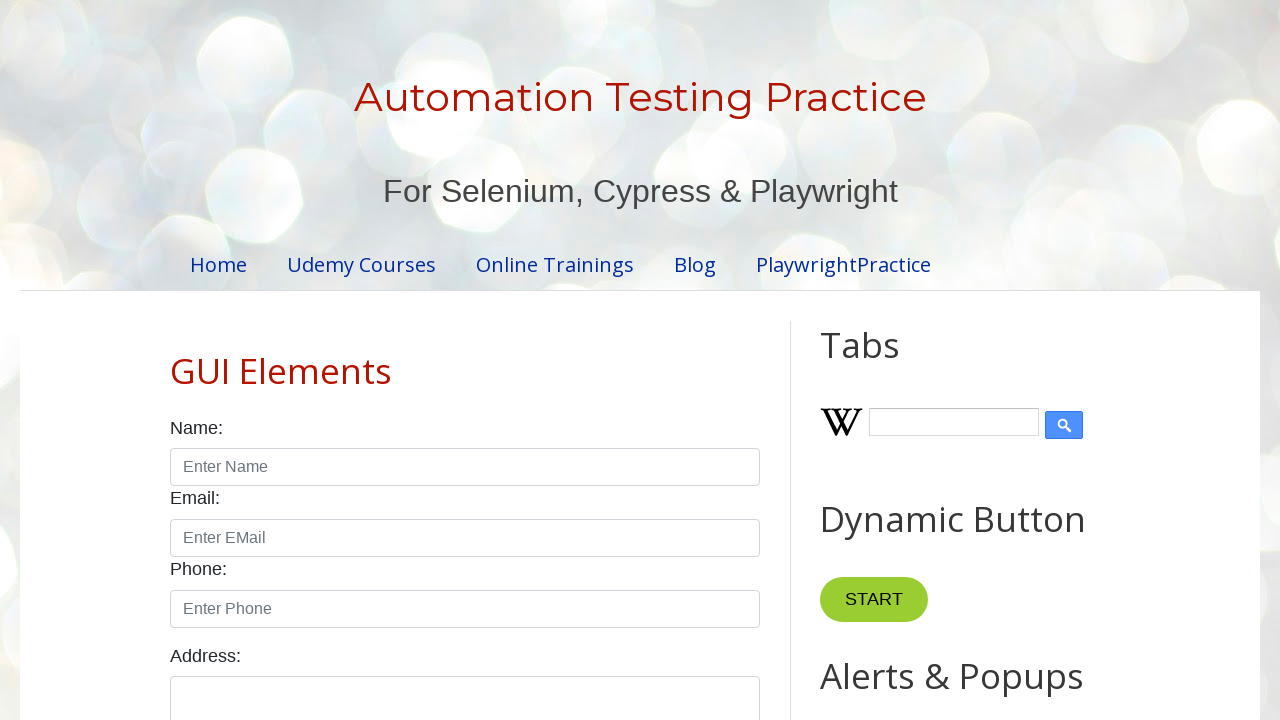

Selected checkbox at index 0 at (176, 360) on input.form-check-input[type='checkbox'] >> nth=0
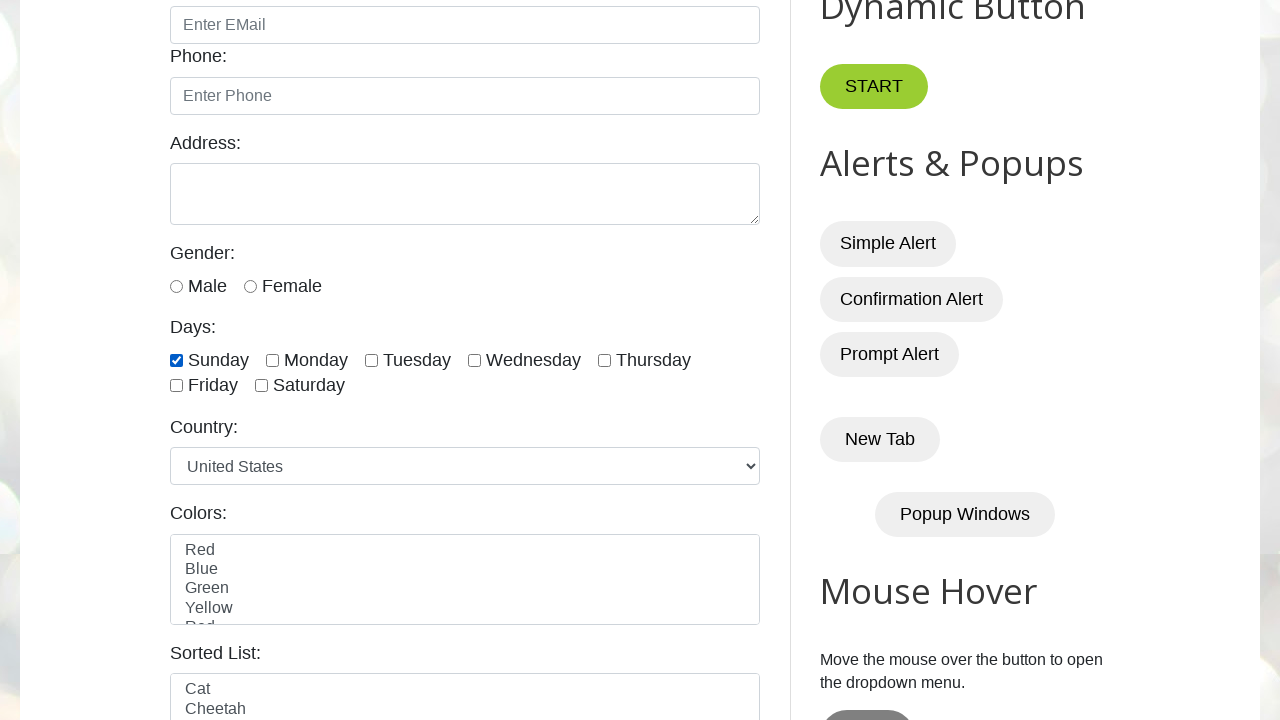

Selected checkbox at index 1 at (272, 360) on input.form-check-input[type='checkbox'] >> nth=1
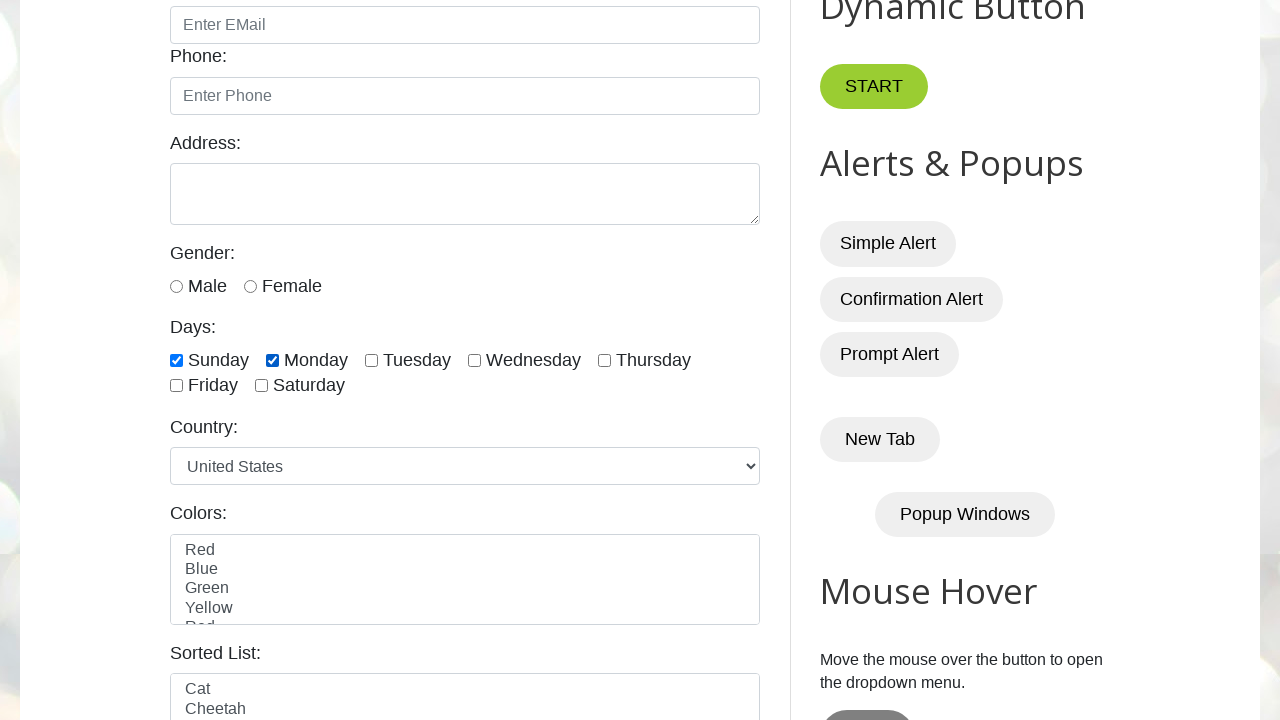

Selected checkbox at index 2 at (372, 360) on input.form-check-input[type='checkbox'] >> nth=2
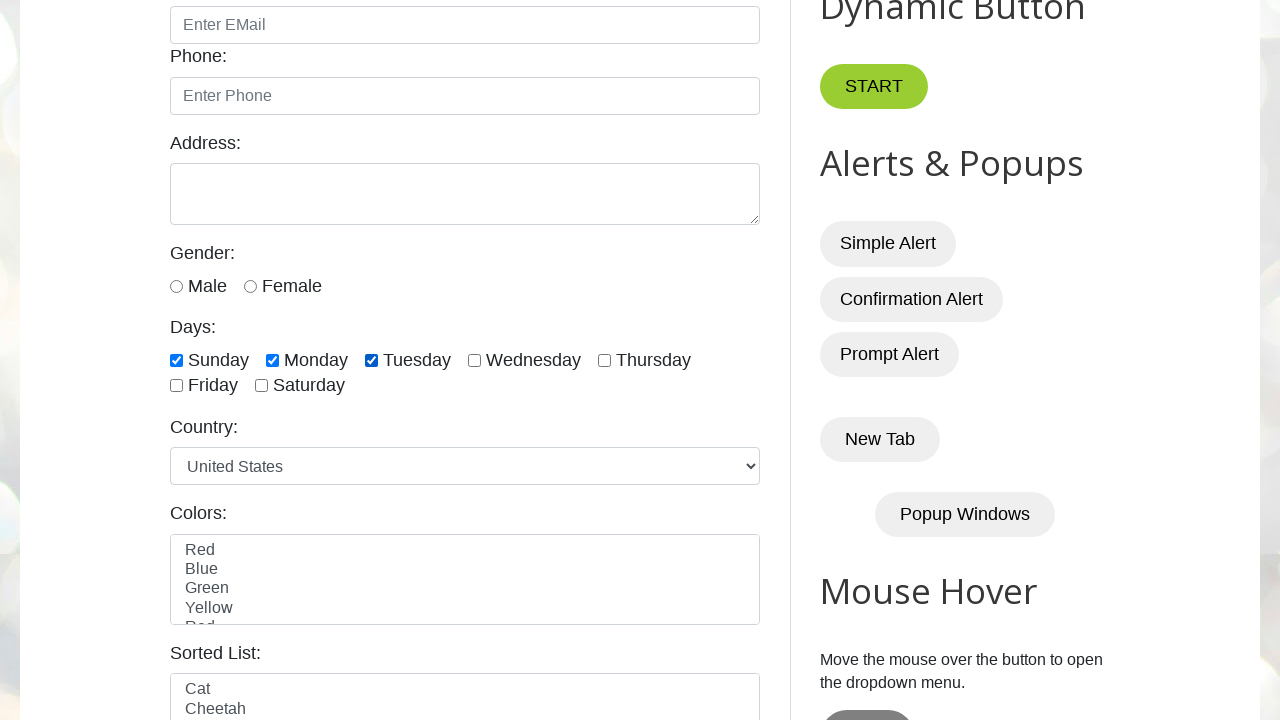

Waited 2 seconds to observe checkbox selections
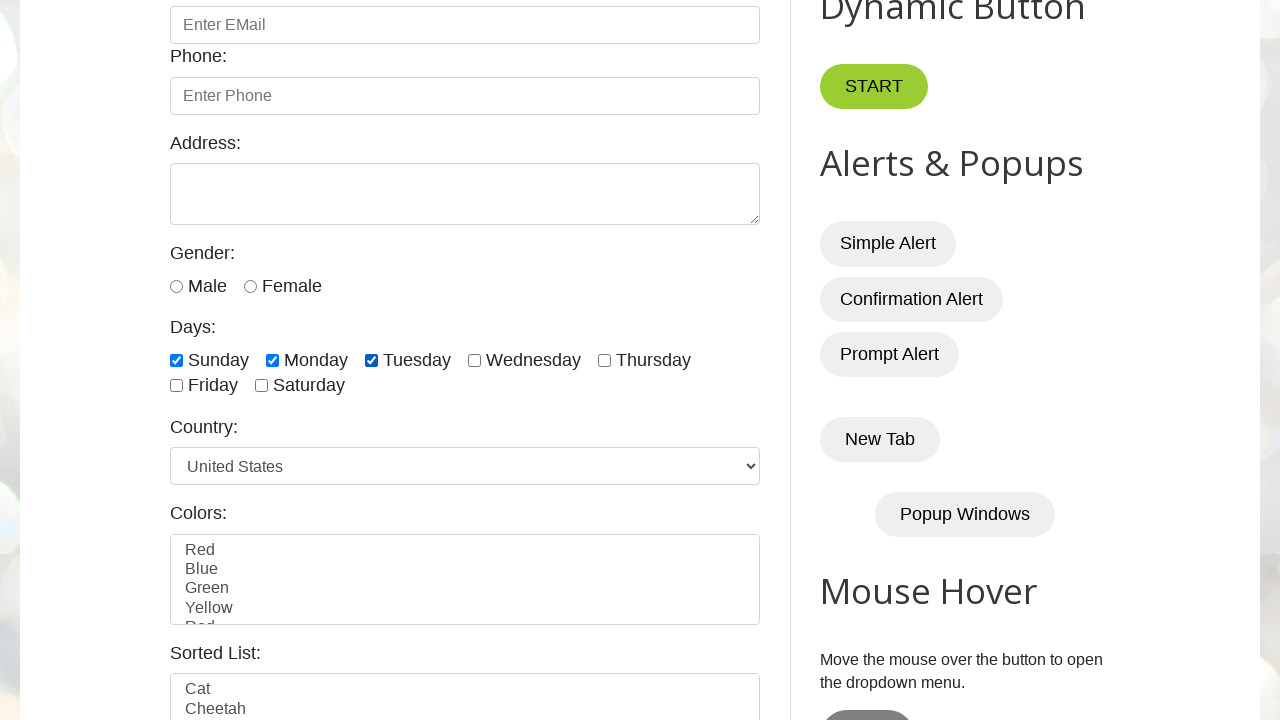

Deselected checkbox at index 0 at (176, 360) on input.form-check-input[type='checkbox'] >> nth=0
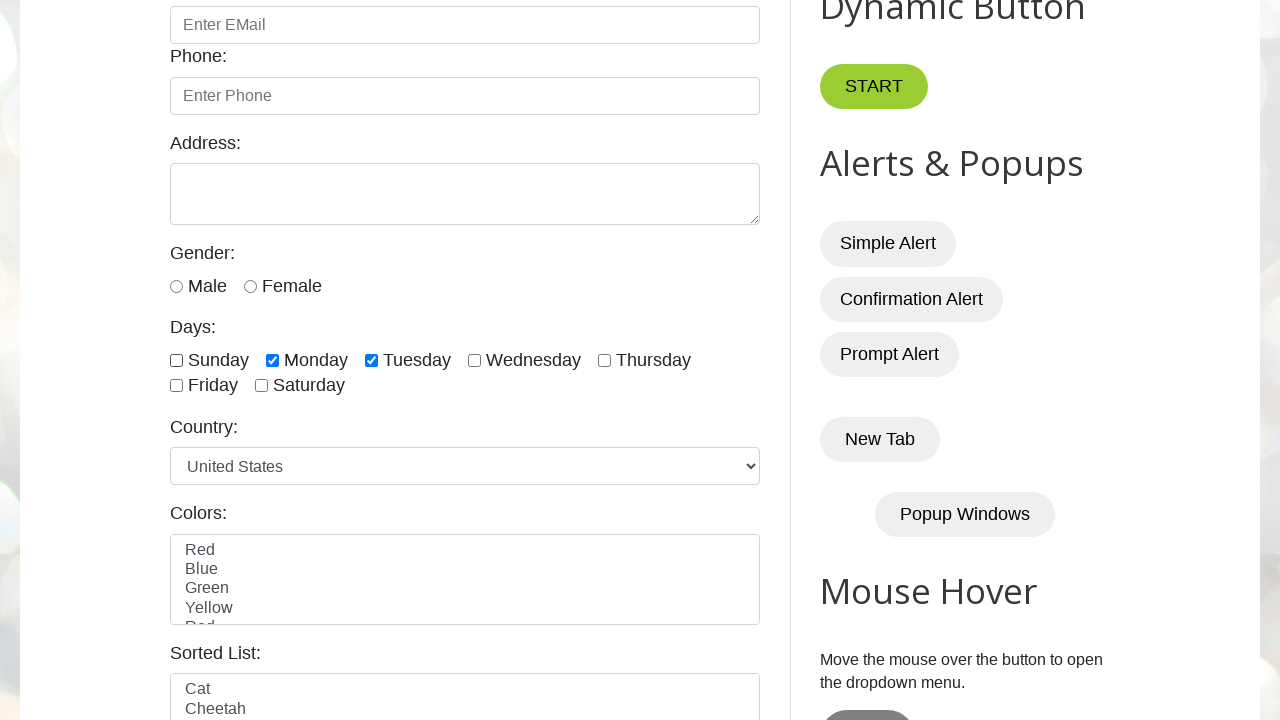

Deselected checkbox at index 1 at (272, 360) on input.form-check-input[type='checkbox'] >> nth=1
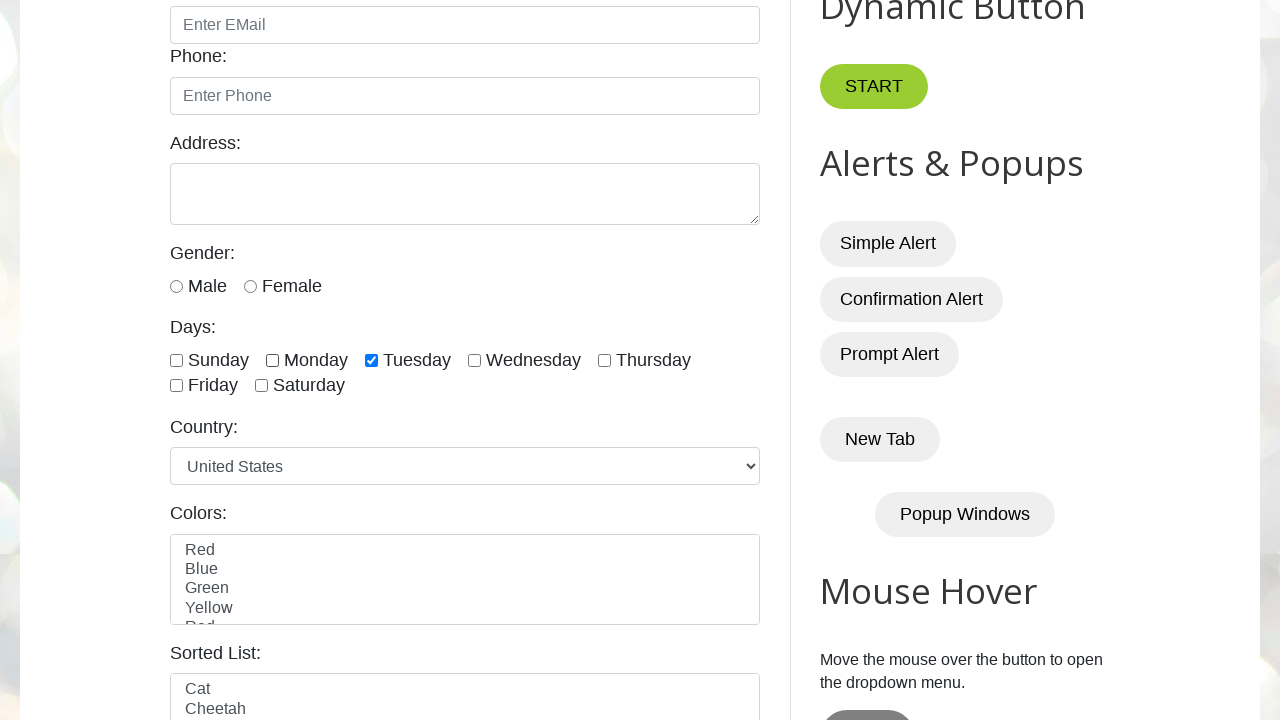

Deselected checkbox at index 2 at (372, 360) on input.form-check-input[type='checkbox'] >> nth=2
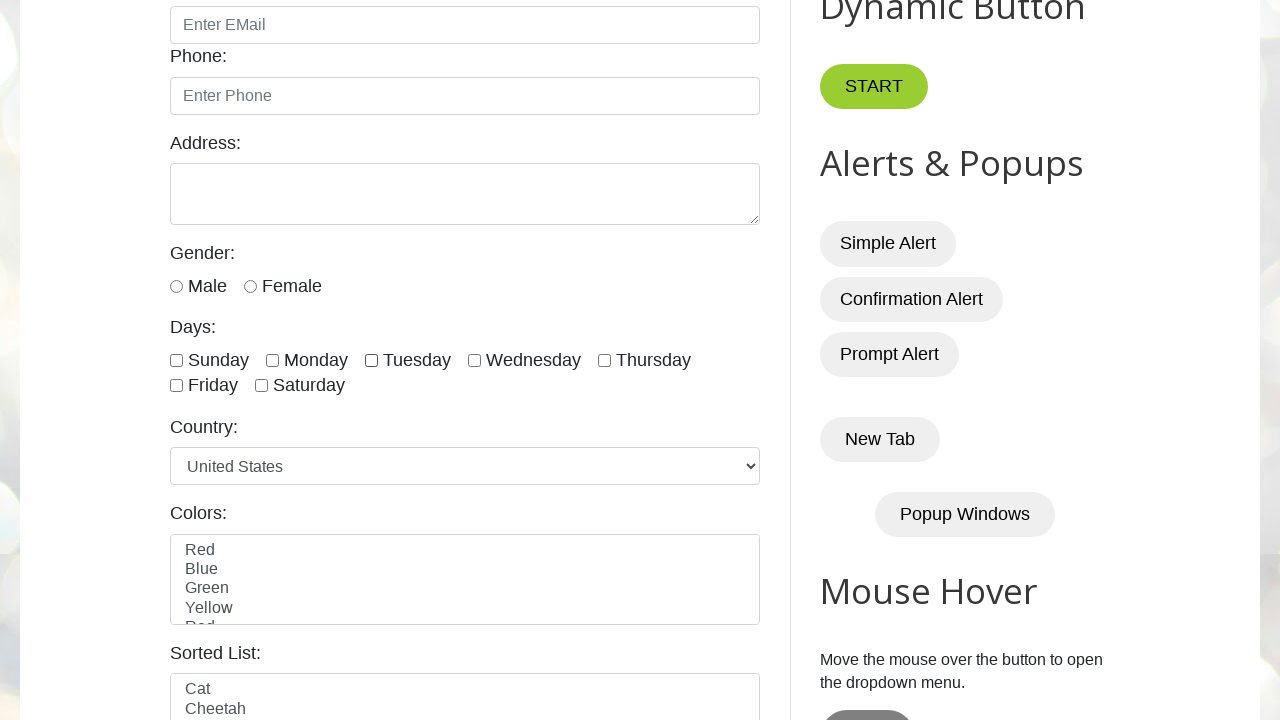

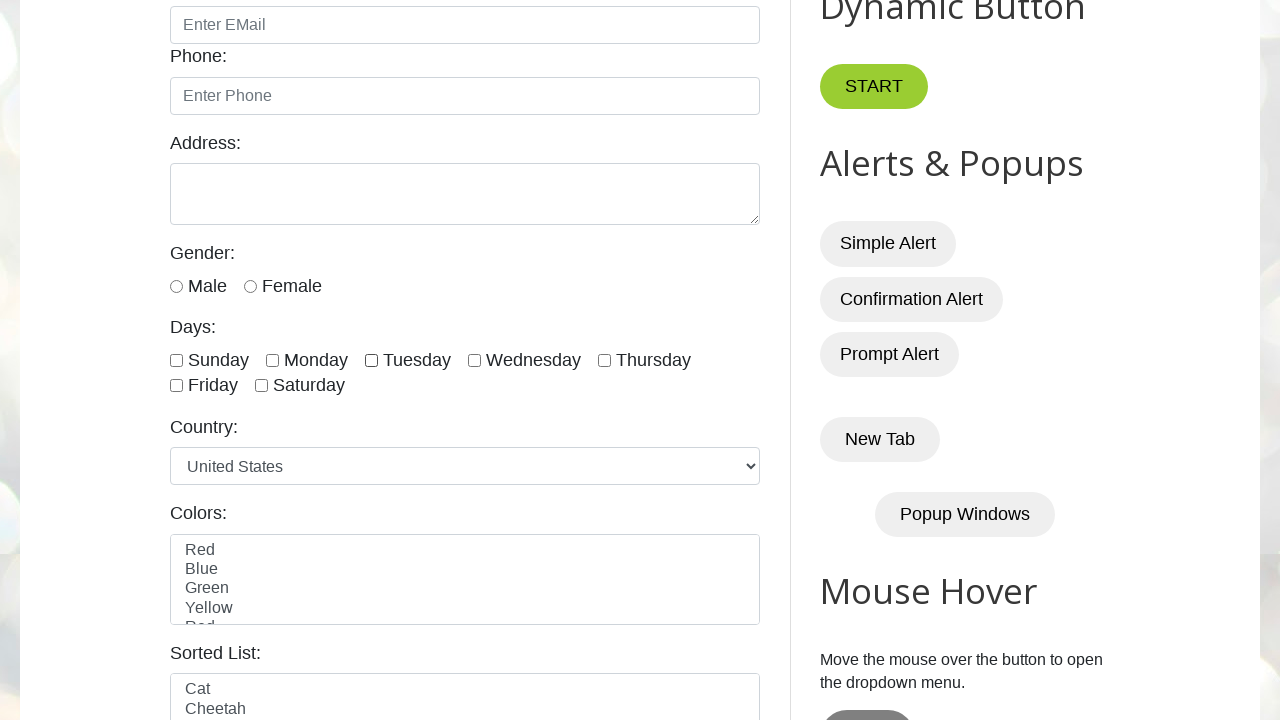